Tests marking individual todo items as complete by checking their checkboxes

Starting URL: https://demo.playwright.dev/todomvc

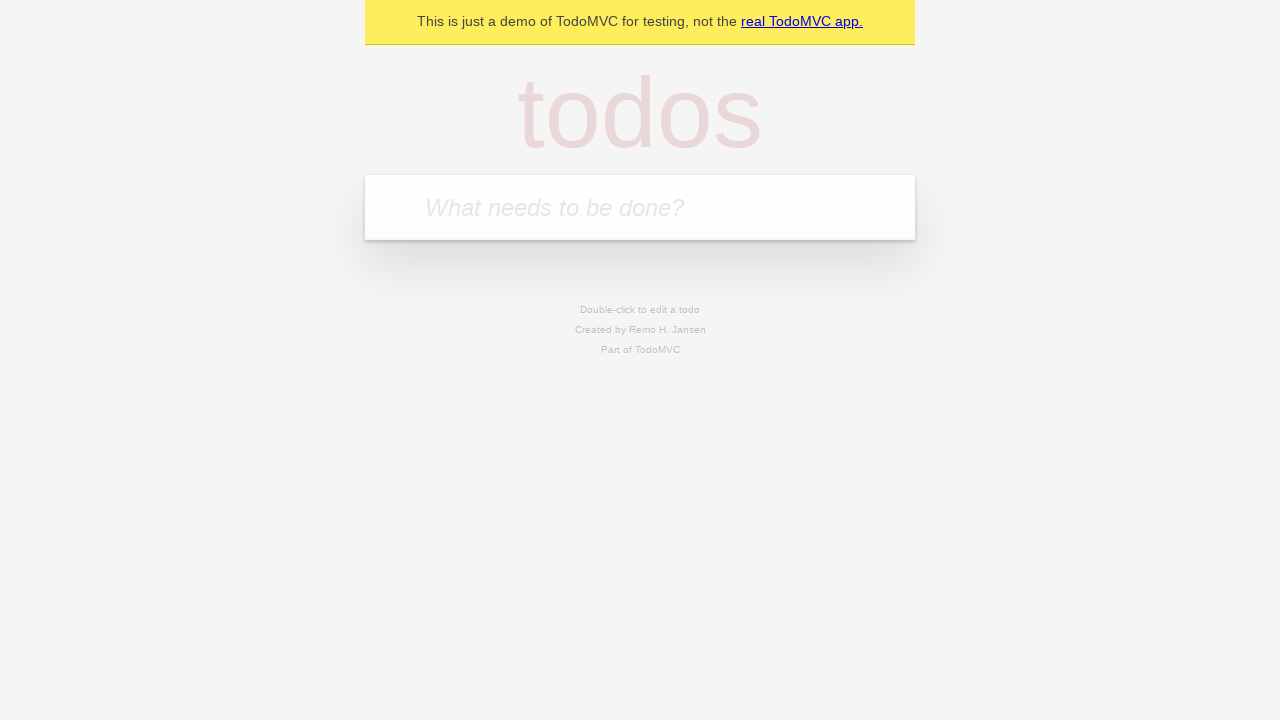

Filled todo input with 'buy some cheese' on internal:attr=[placeholder="What needs to be done?"i]
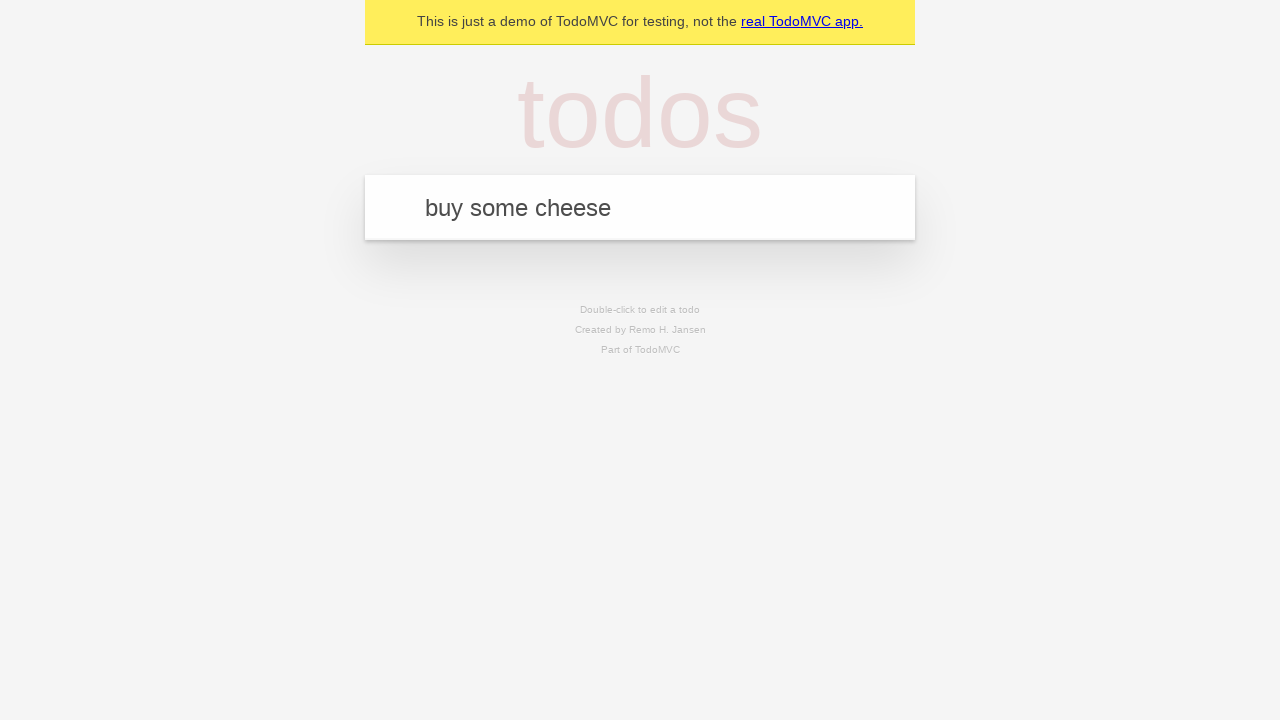

Pressed Enter to create first todo item on internal:attr=[placeholder="What needs to be done?"i]
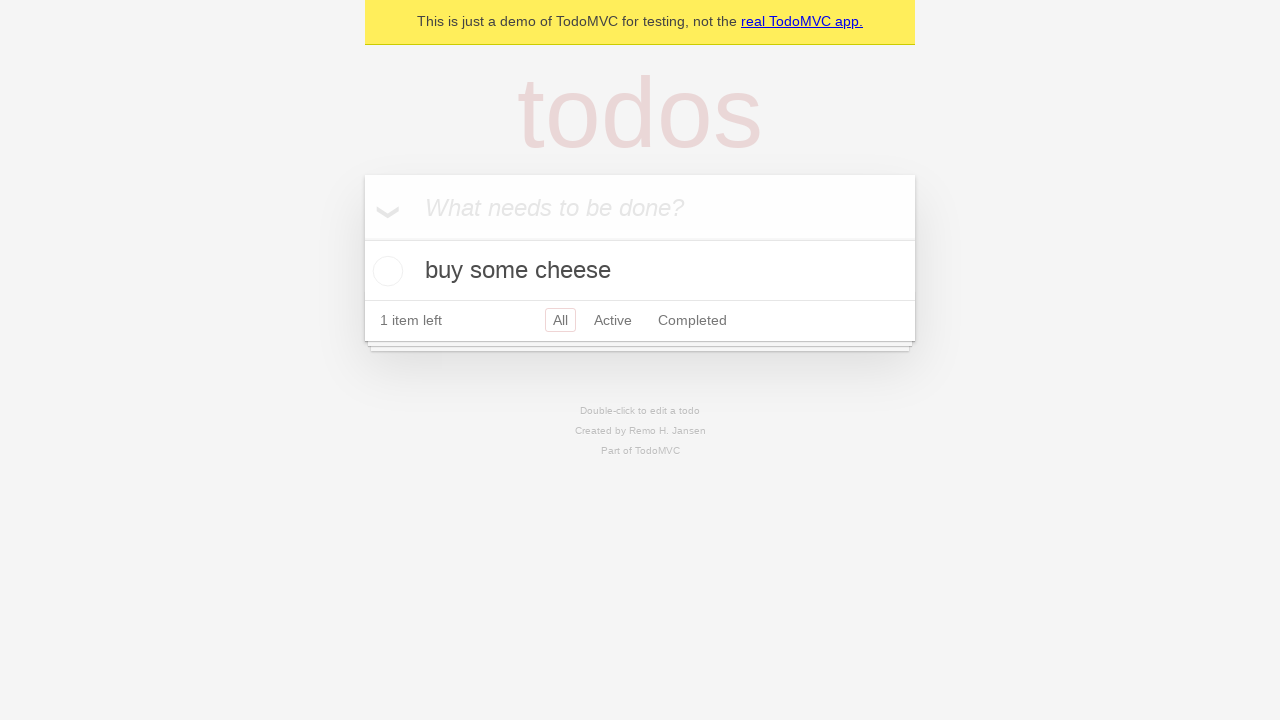

Filled todo input with 'feed the cat' on internal:attr=[placeholder="What needs to be done?"i]
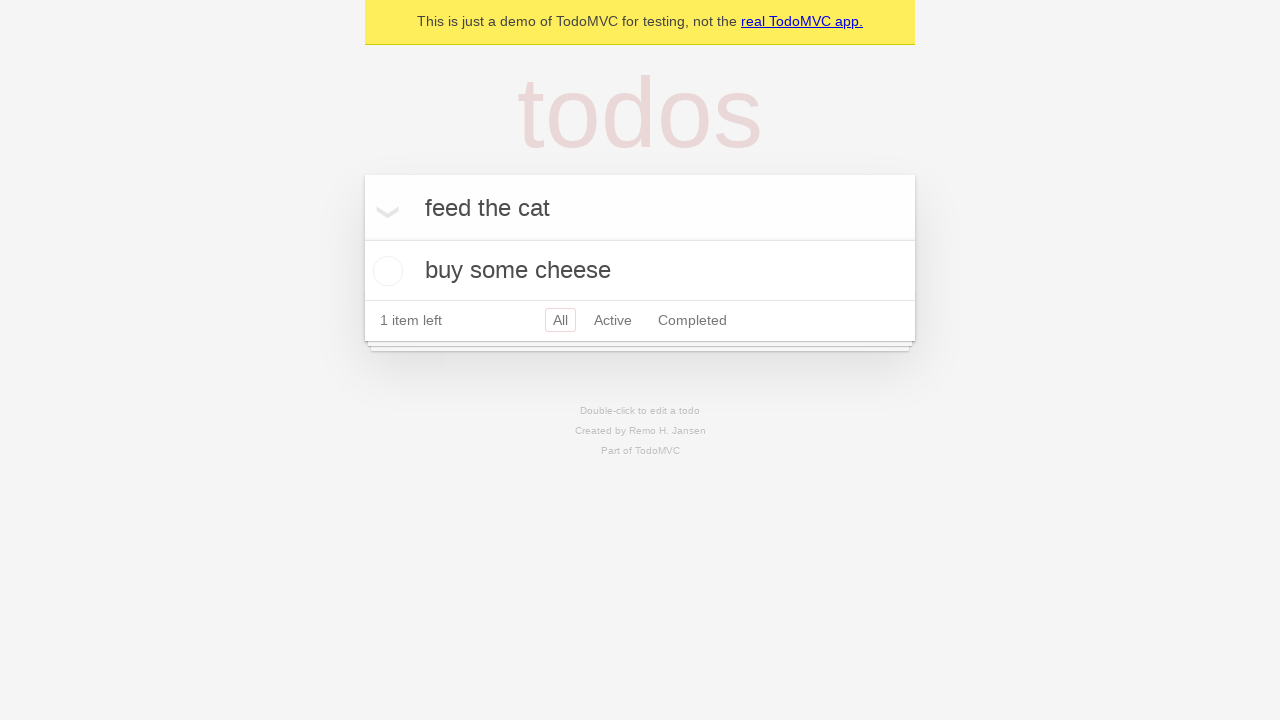

Pressed Enter to create second todo item on internal:attr=[placeholder="What needs to be done?"i]
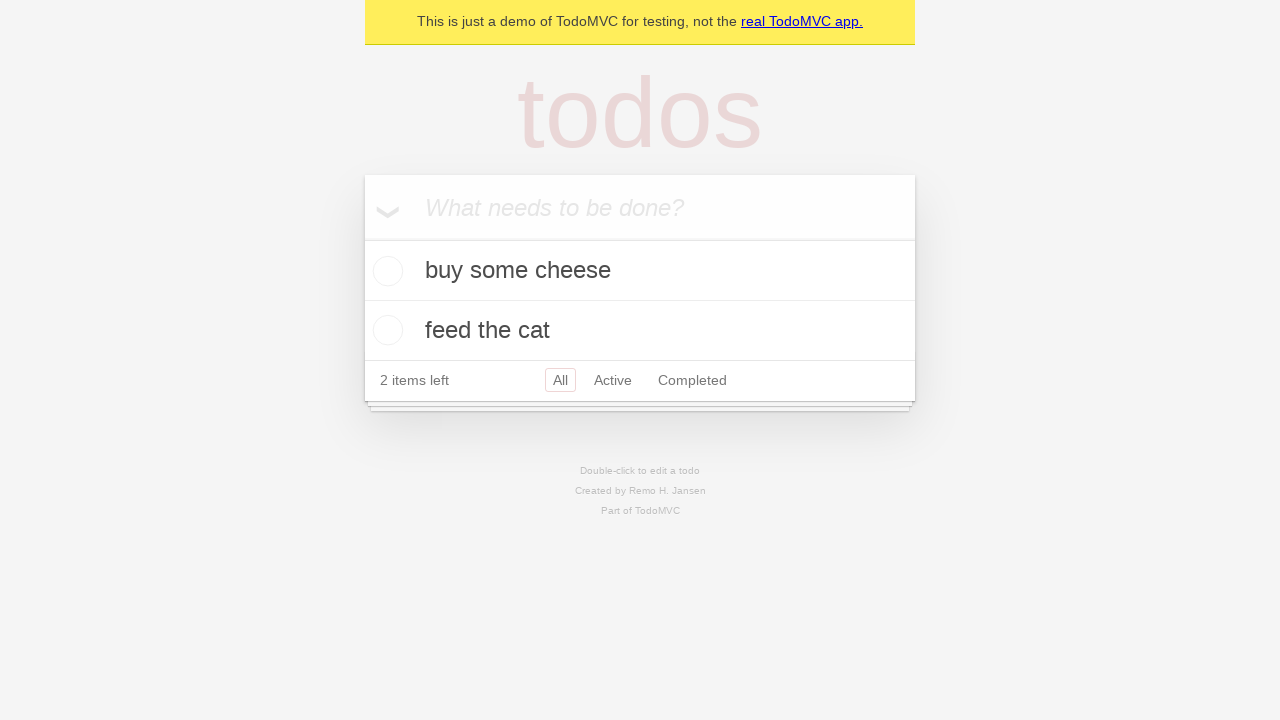

Marked first todo item 'buy some cheese' as complete at (385, 271) on internal:testid=[data-testid="todo-item"s] >> nth=0 >> internal:role=checkbox
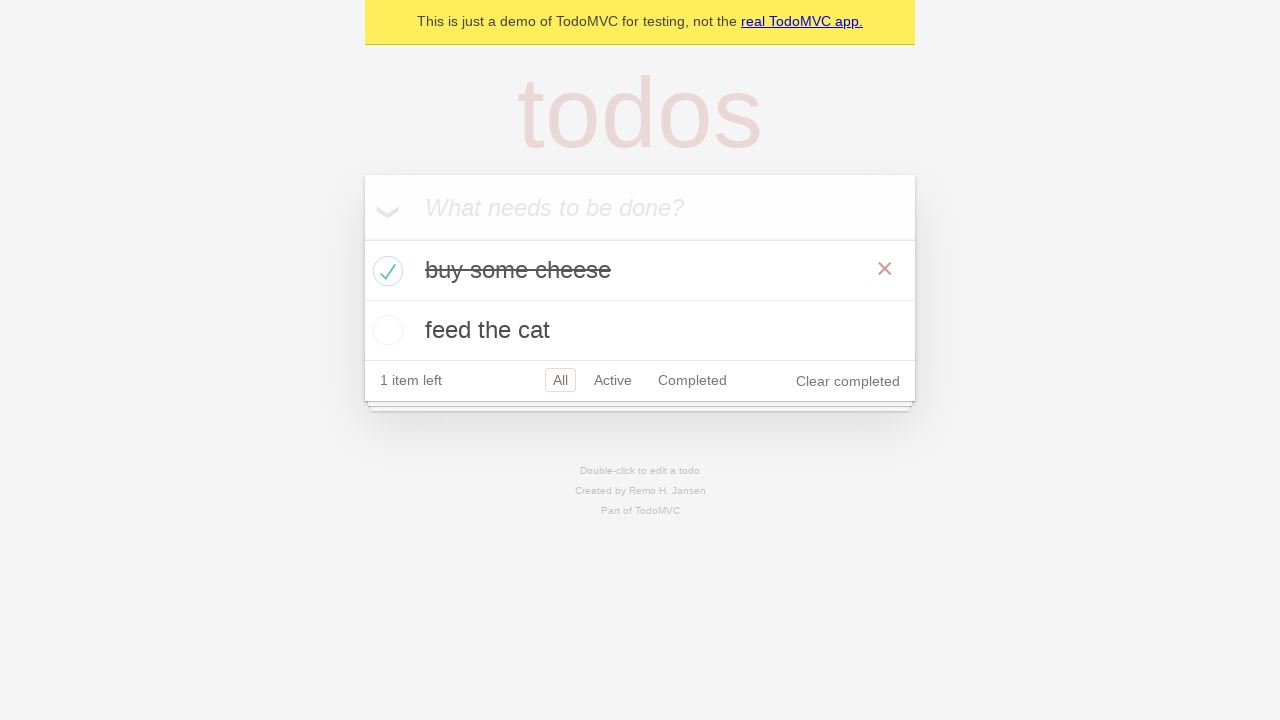

Marked second todo item 'feed the cat' as complete at (385, 330) on internal:testid=[data-testid="todo-item"s] >> nth=1 >> internal:role=checkbox
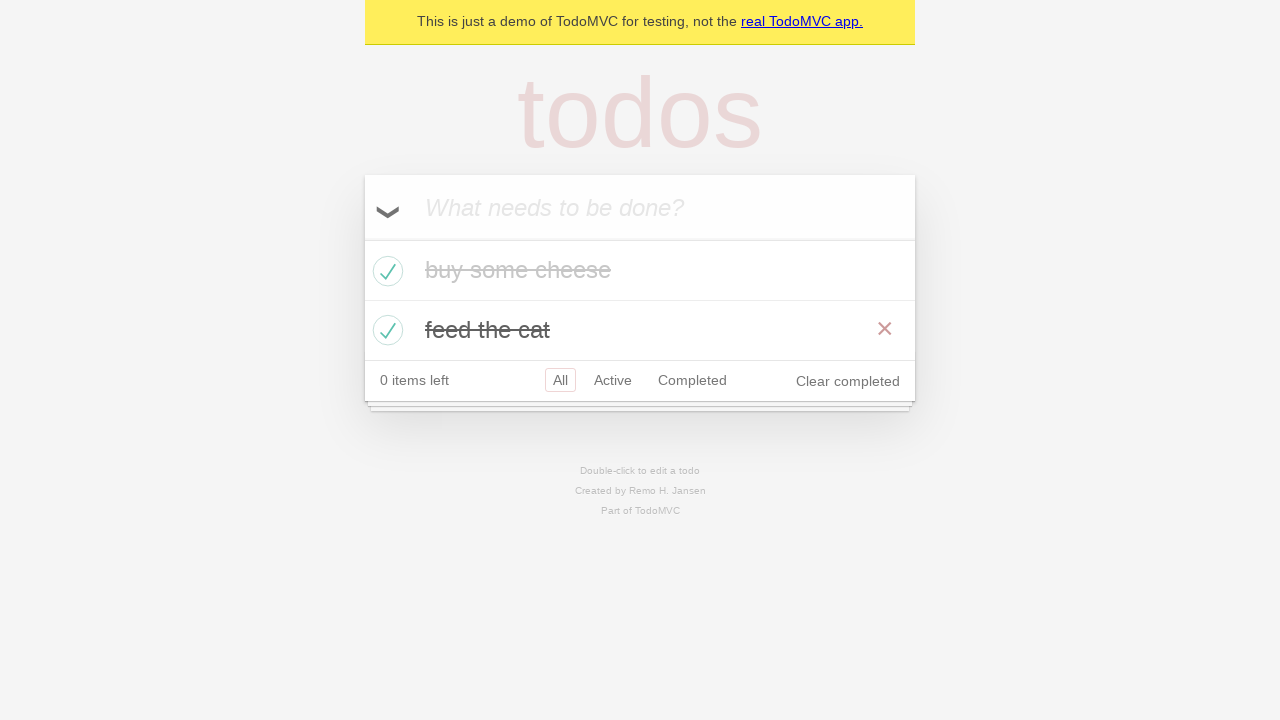

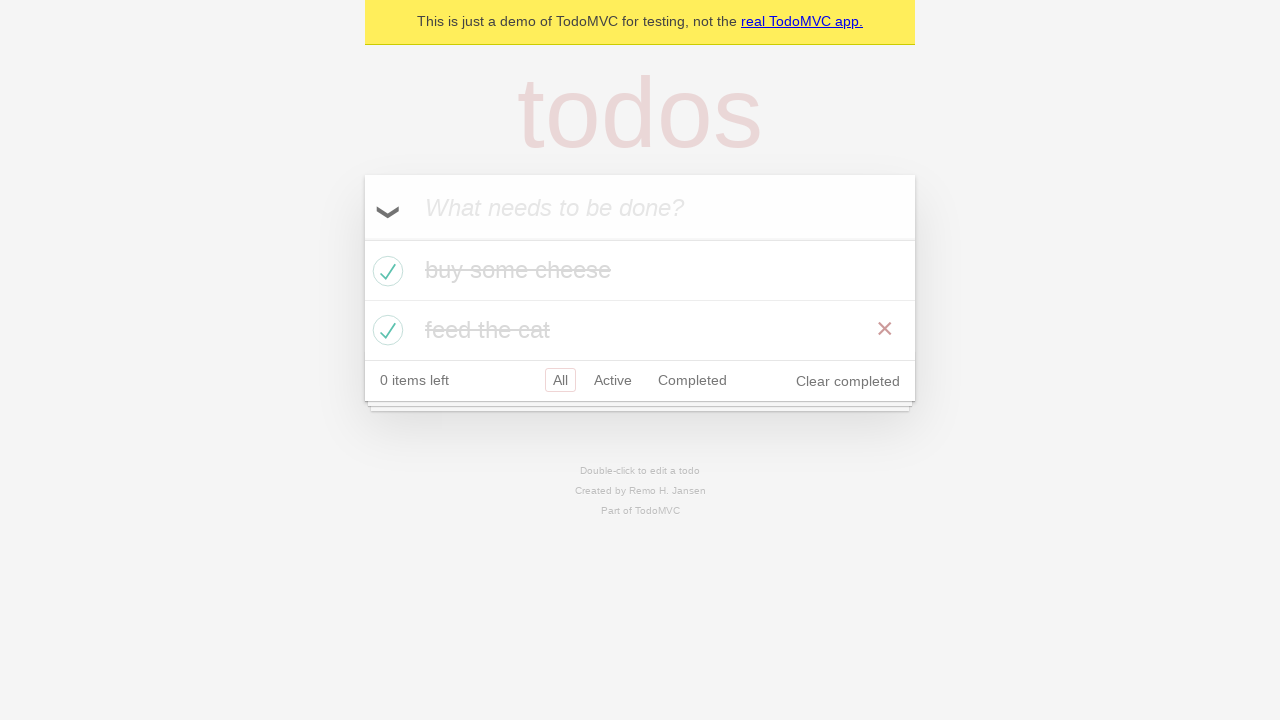